Navigates to Mozilla VPN page for Belgium locale and clicks on the terms link in the footer to verify locale handling

Starting URL: https://www.mozilla.org/nl/products/vpn/?geo=be

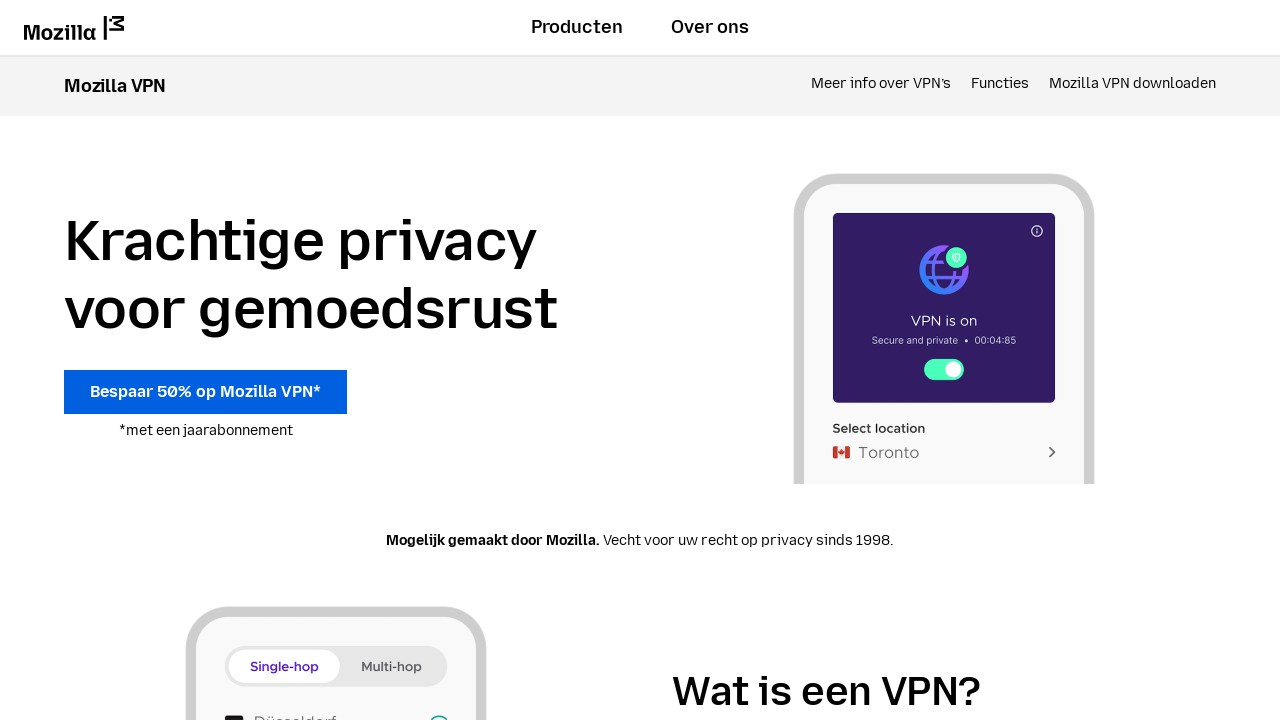

Waited for page to fully load (networkidle)
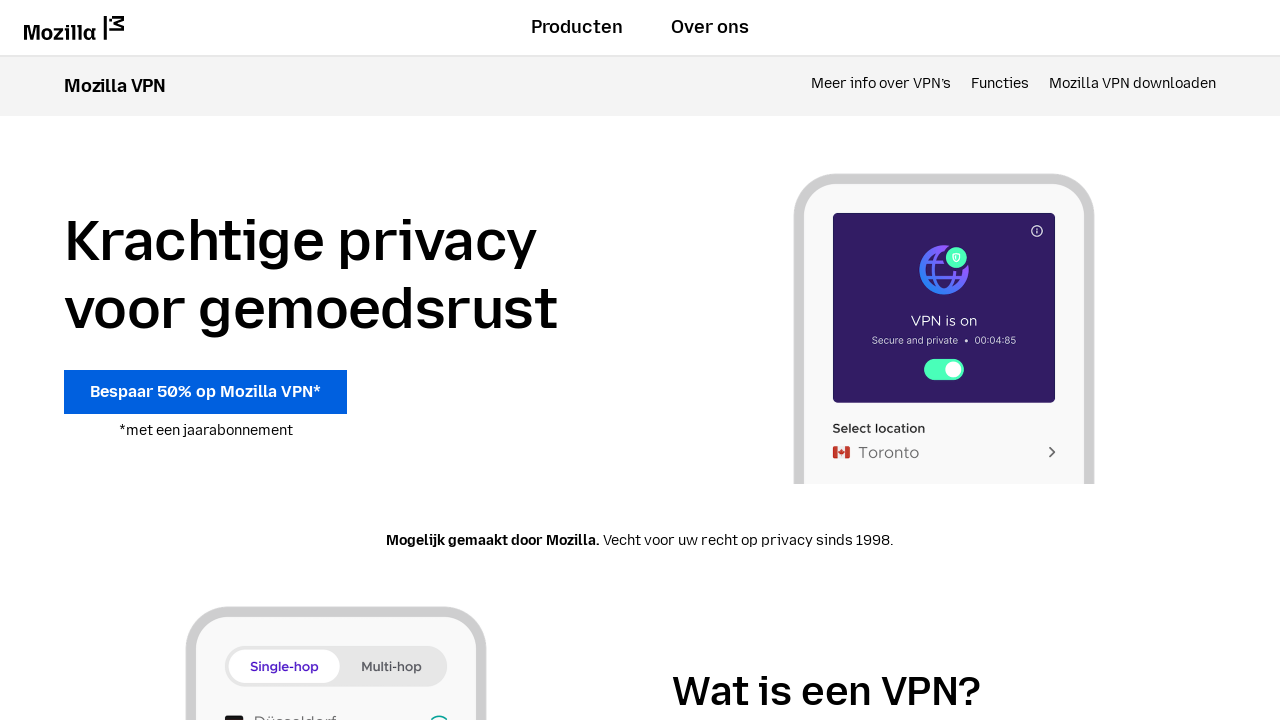

Clicked on the terms link in footer at (640, 360) on .vpn-footer-list > li:nth-child(2) > a:nth-child(1)
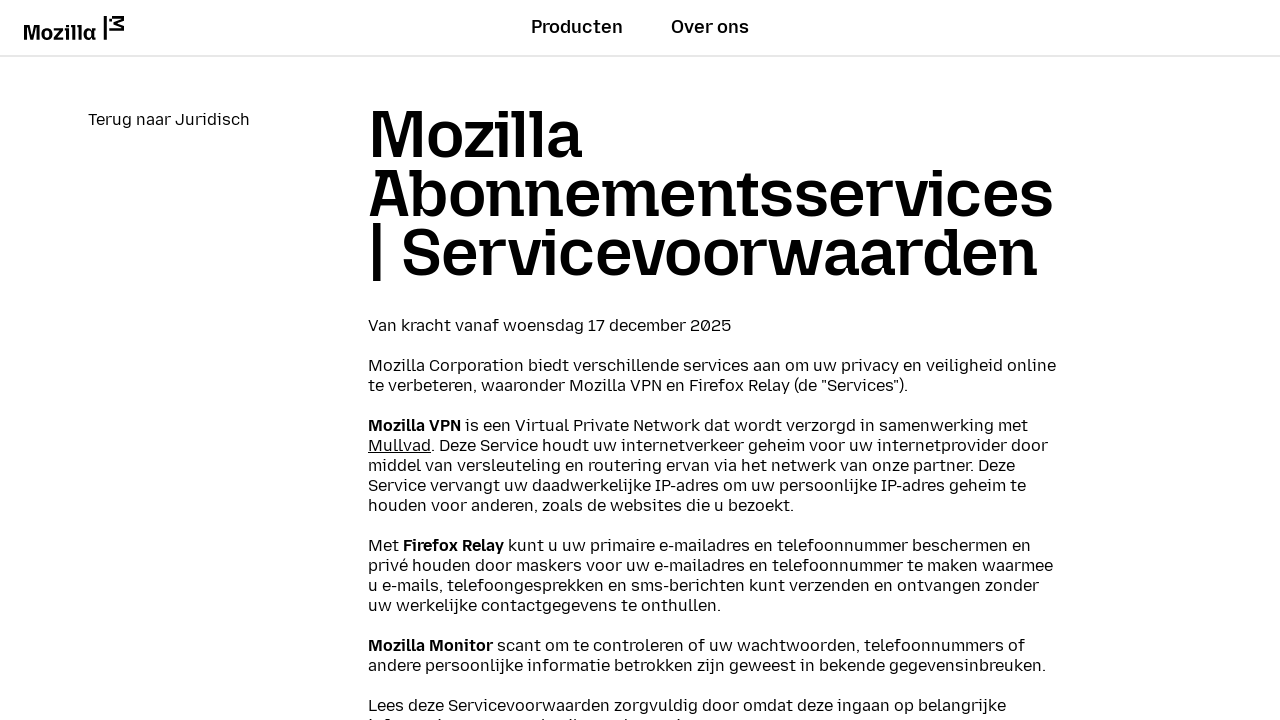

Waited for navigation to complete (networkidle)
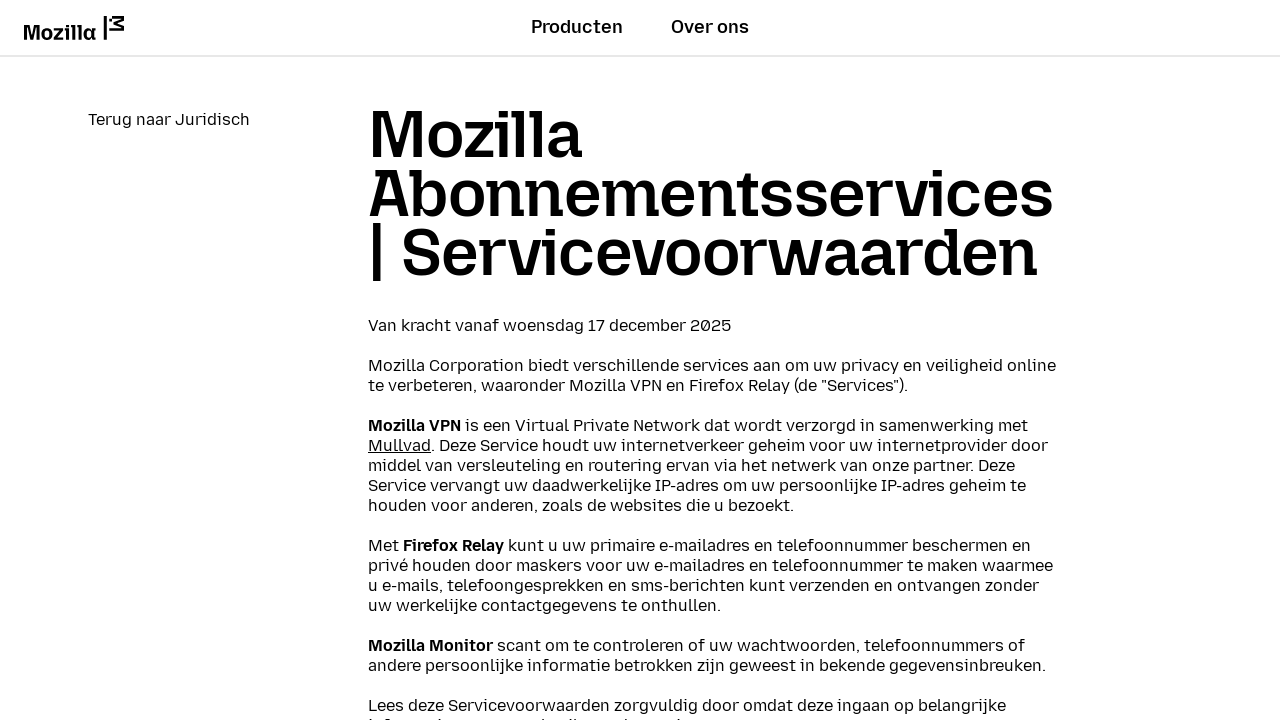

Verified main section header is visible
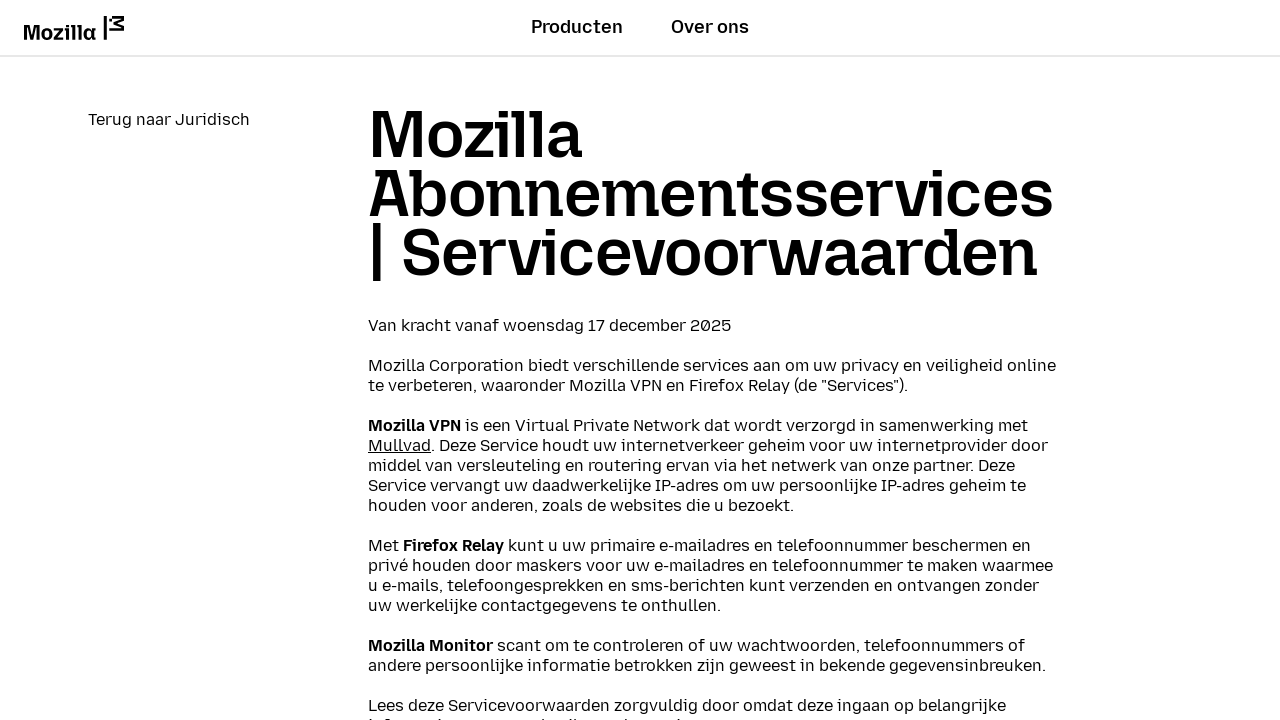

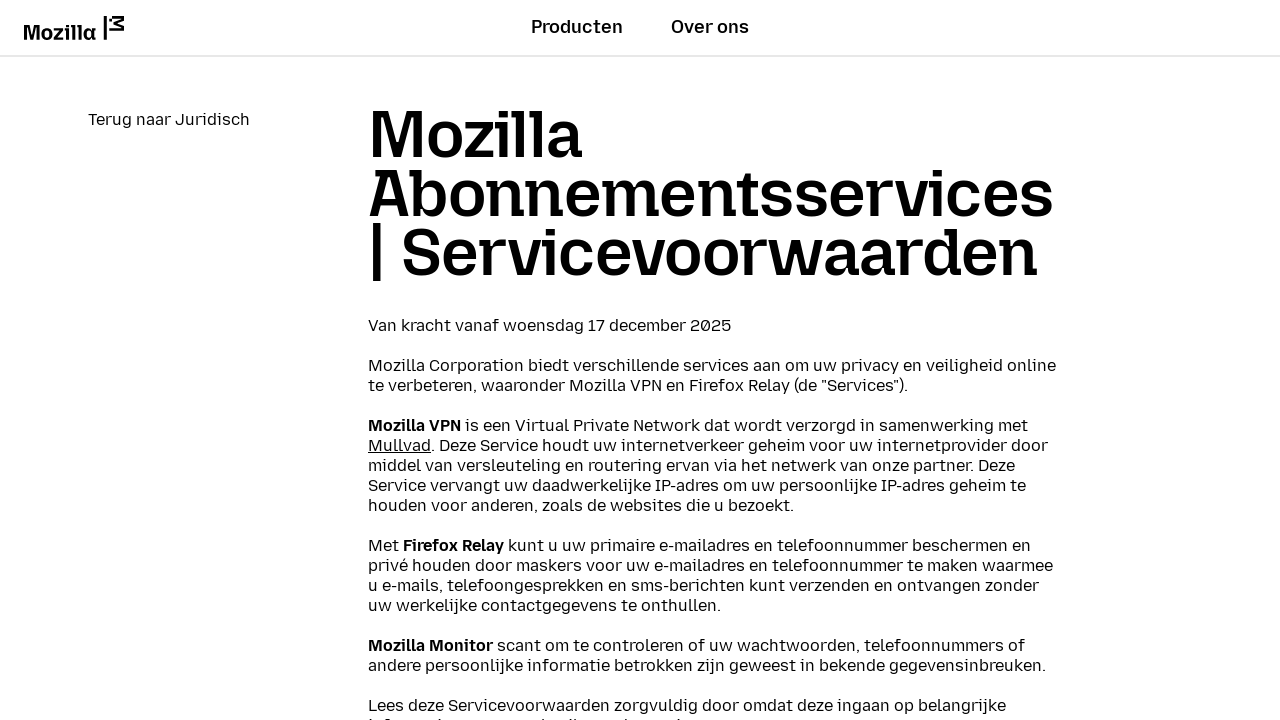